Counts links on a page, in the footer, and in a specific footer column, then opens each link in the first footer column in new tabs and retrieves their titles

Starting URL: https://rahulshettyacademy.com/AutomationPractice/

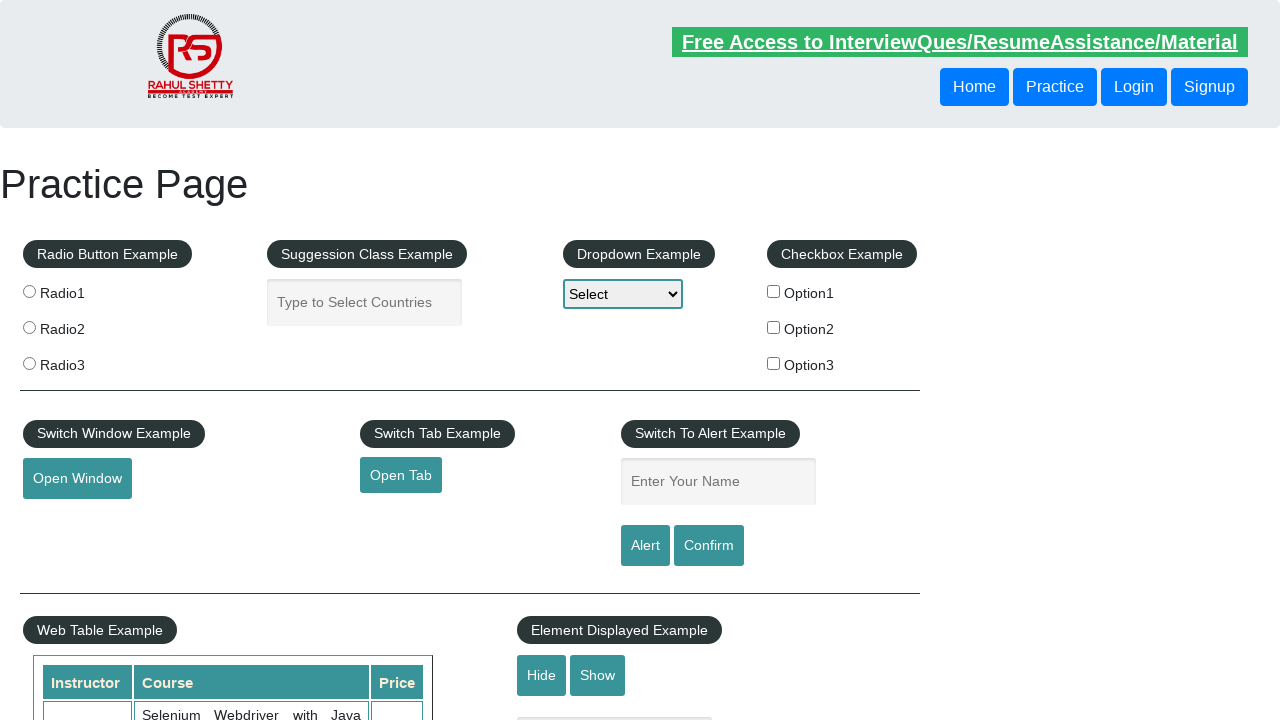

Navigated to https://rahulshettyacademy.com/AutomationPractice/
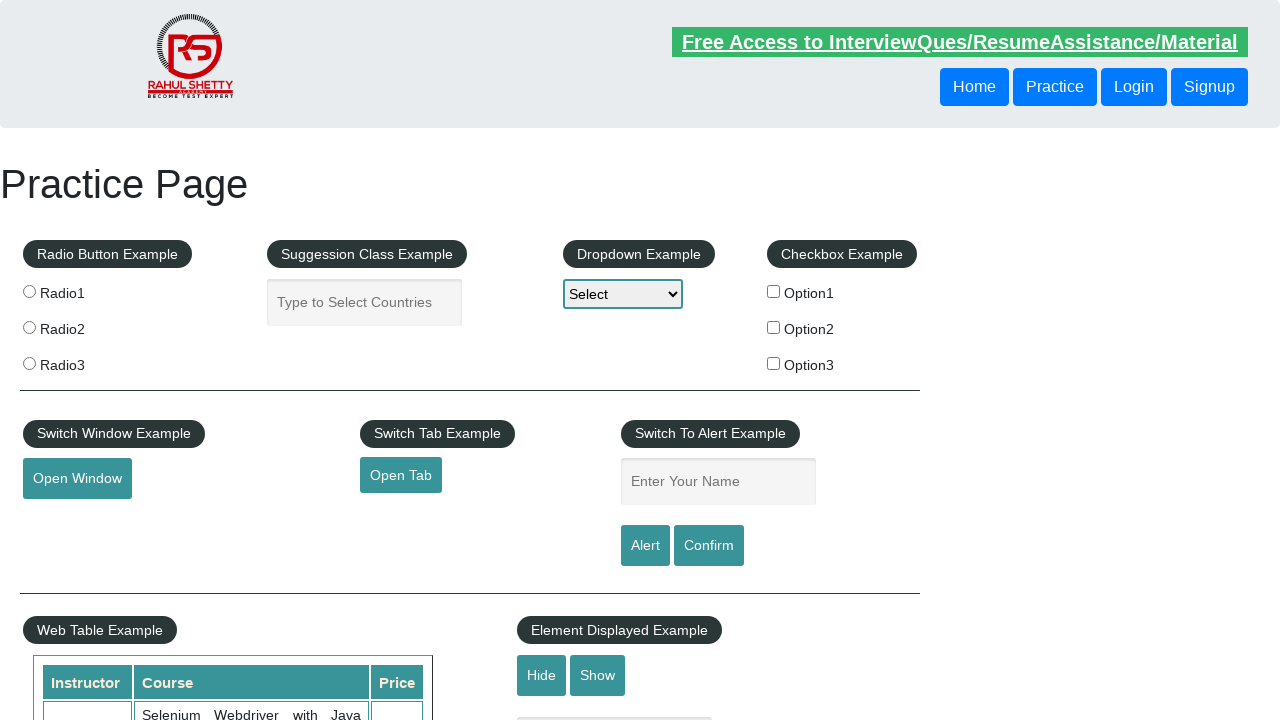

Counted total links on page: 27
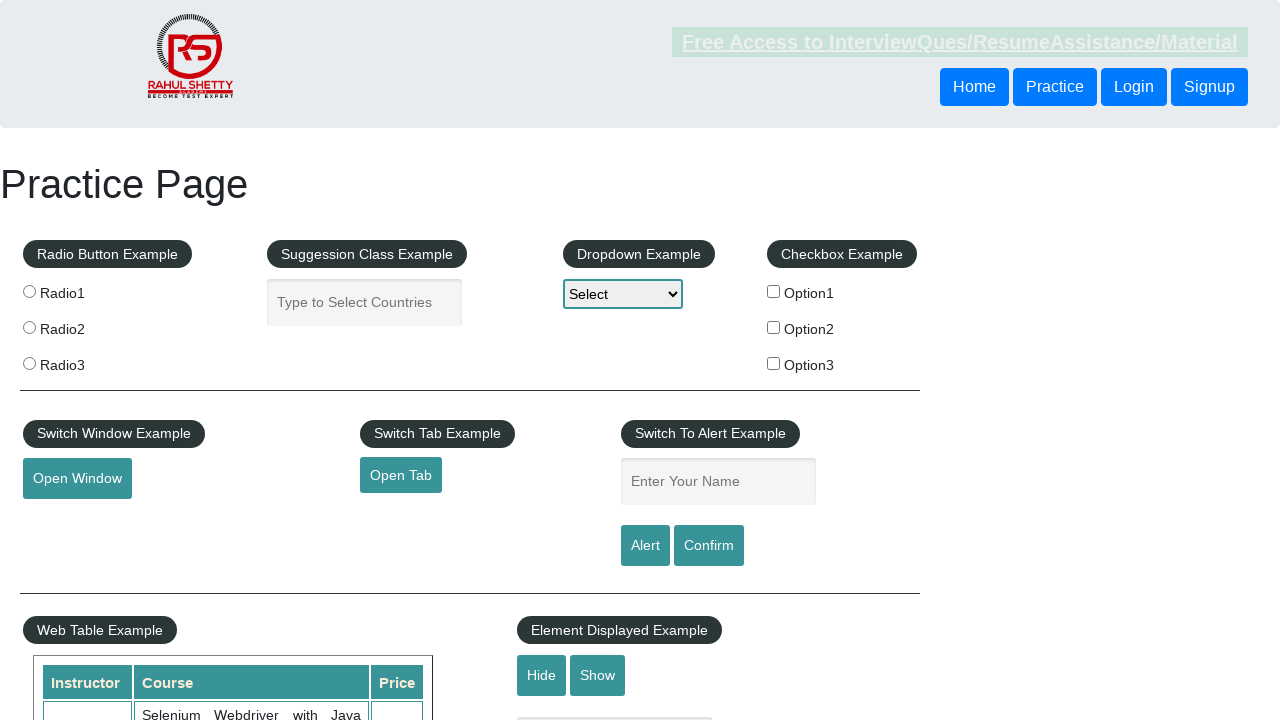

Counted links in footer section: 20
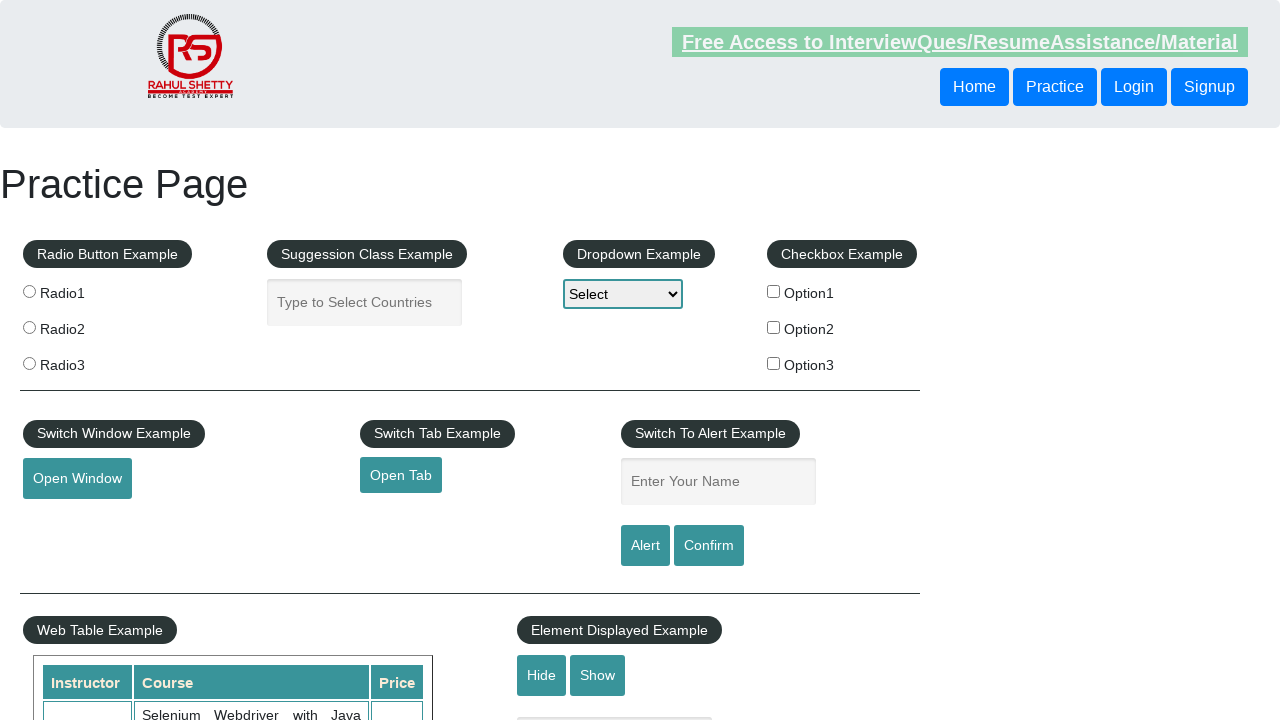

Counted links in first footer column: 5
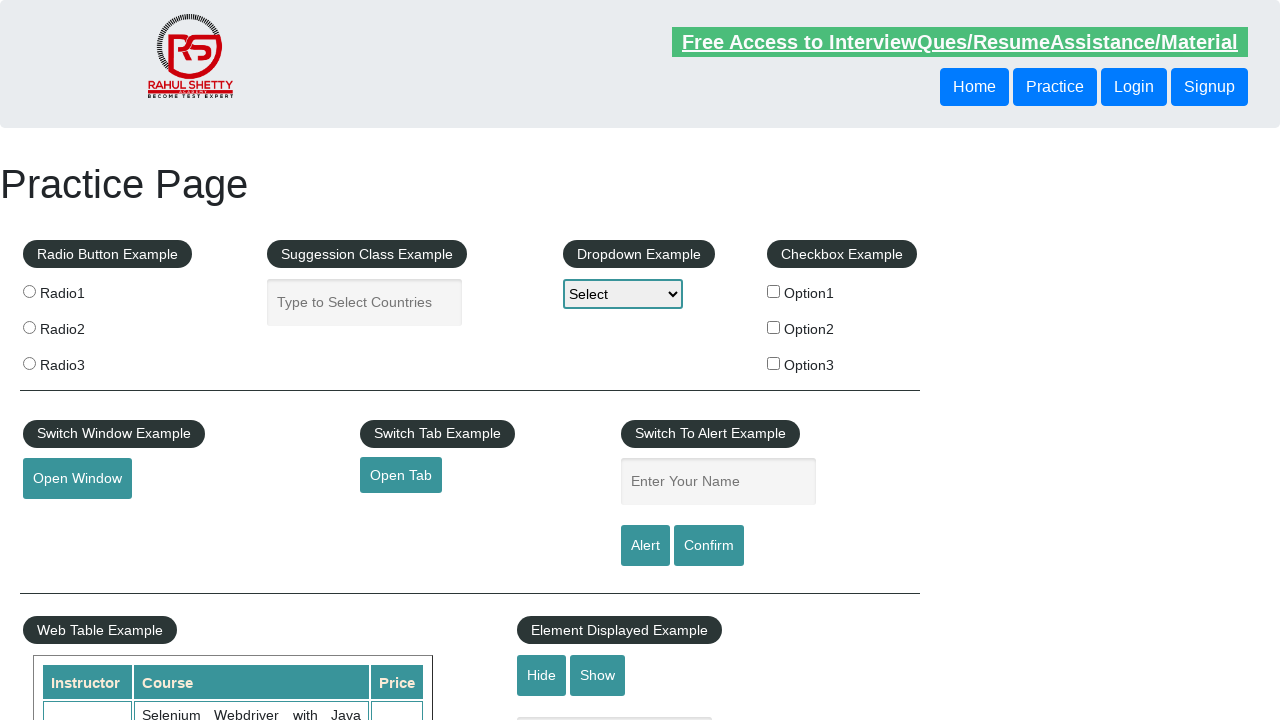

Retrieved all link elements from first footer column
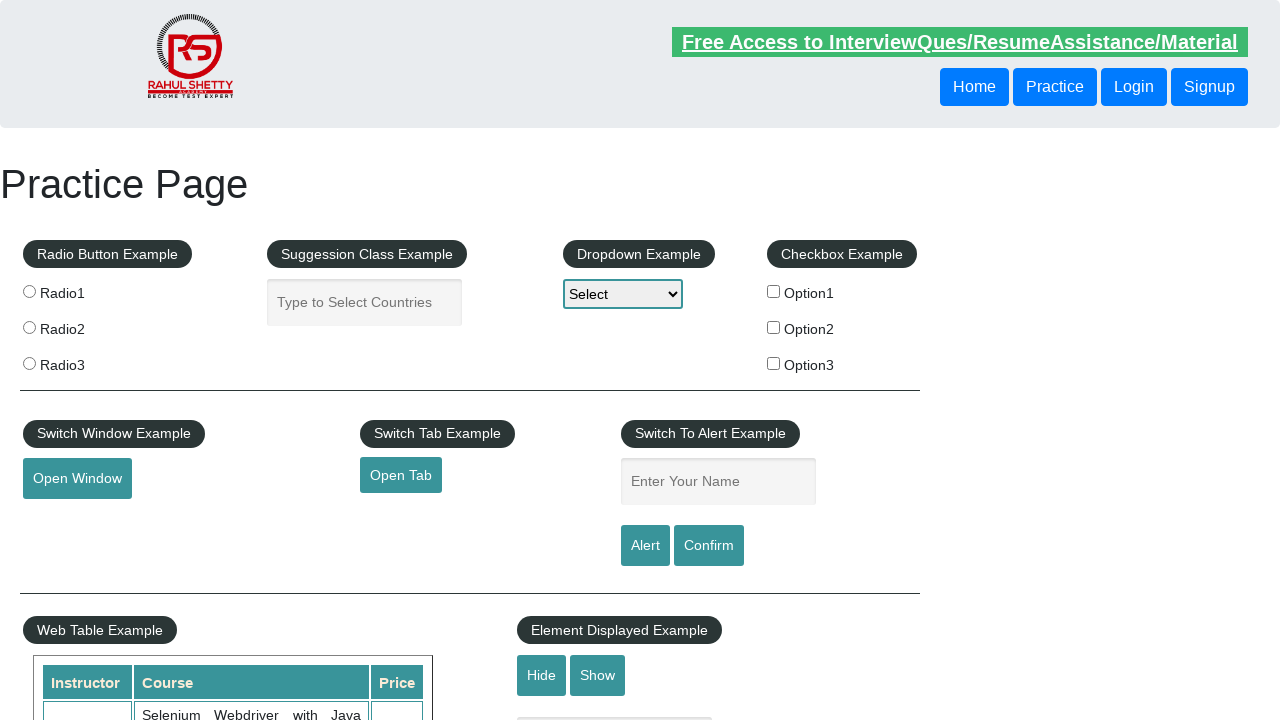

Retrieved href from footer column link 1: http://www.restapitutorial.com/
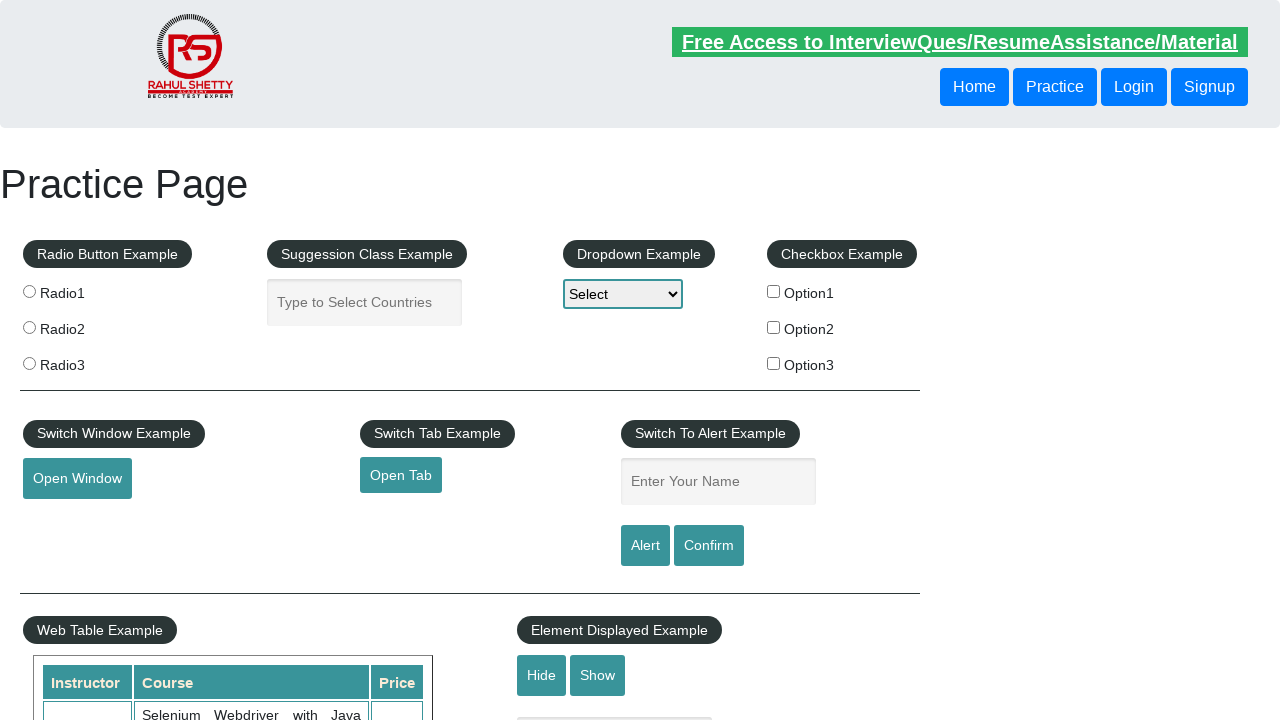

Opened new tab for link 1
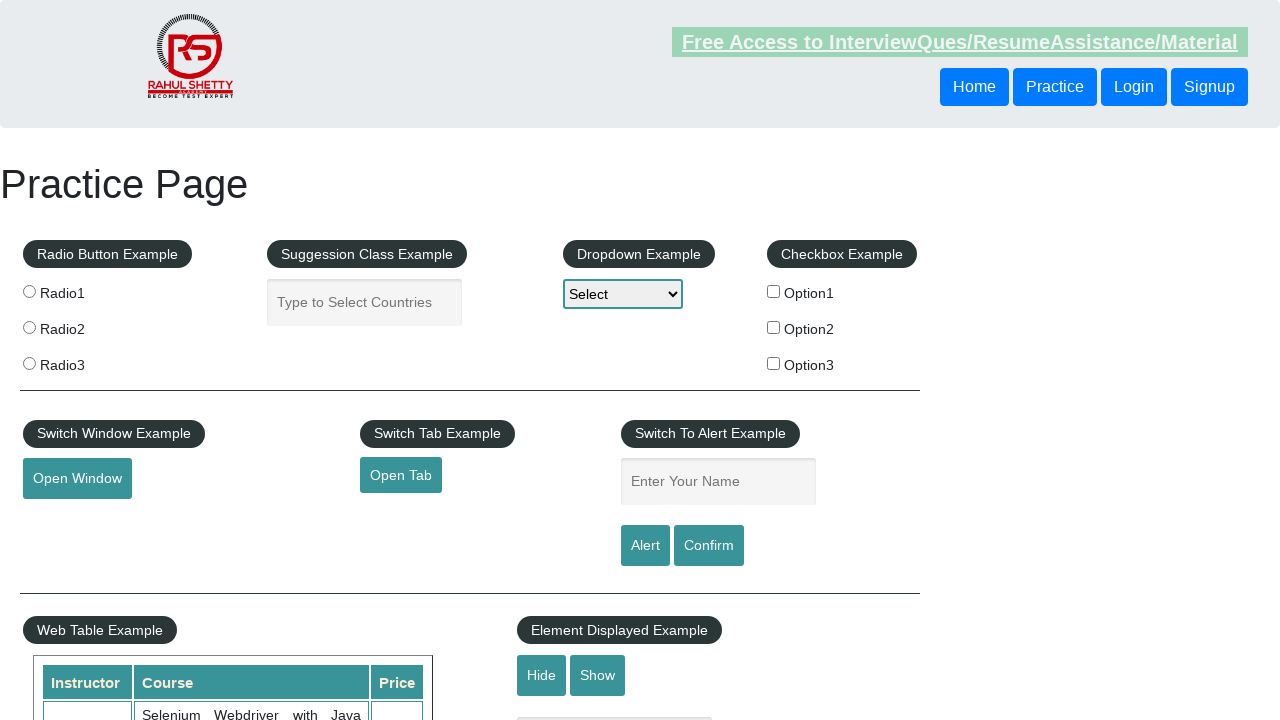

Navigated to link 1: http://www.restapitutorial.com/
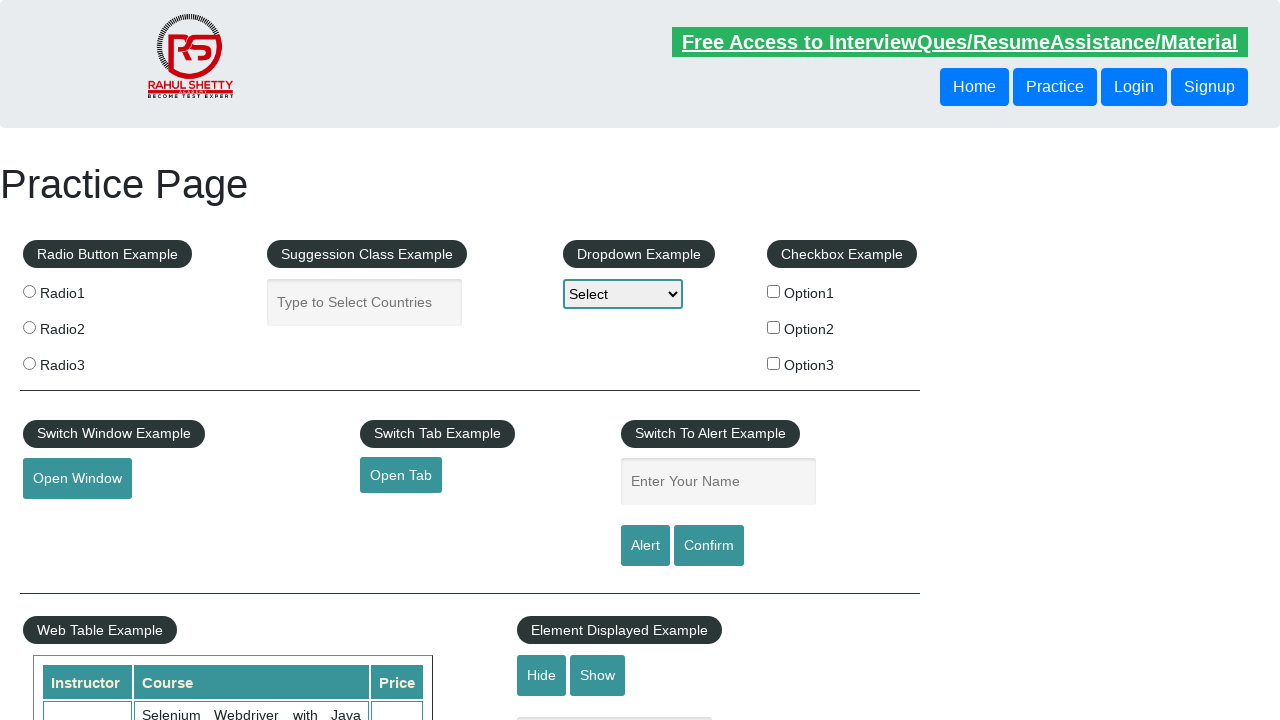

Retrieved page title for link 1: REST API Tutorial
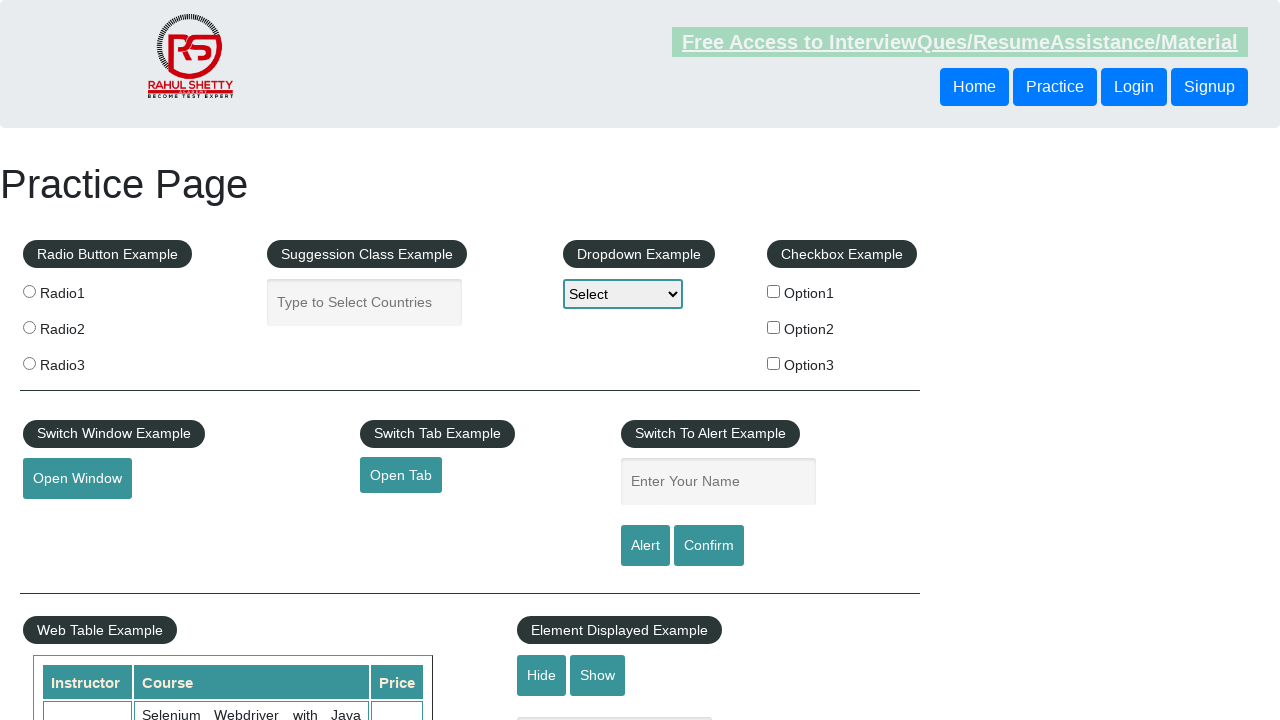

Retrieved href from footer column link 2: https://www.soapui.org/
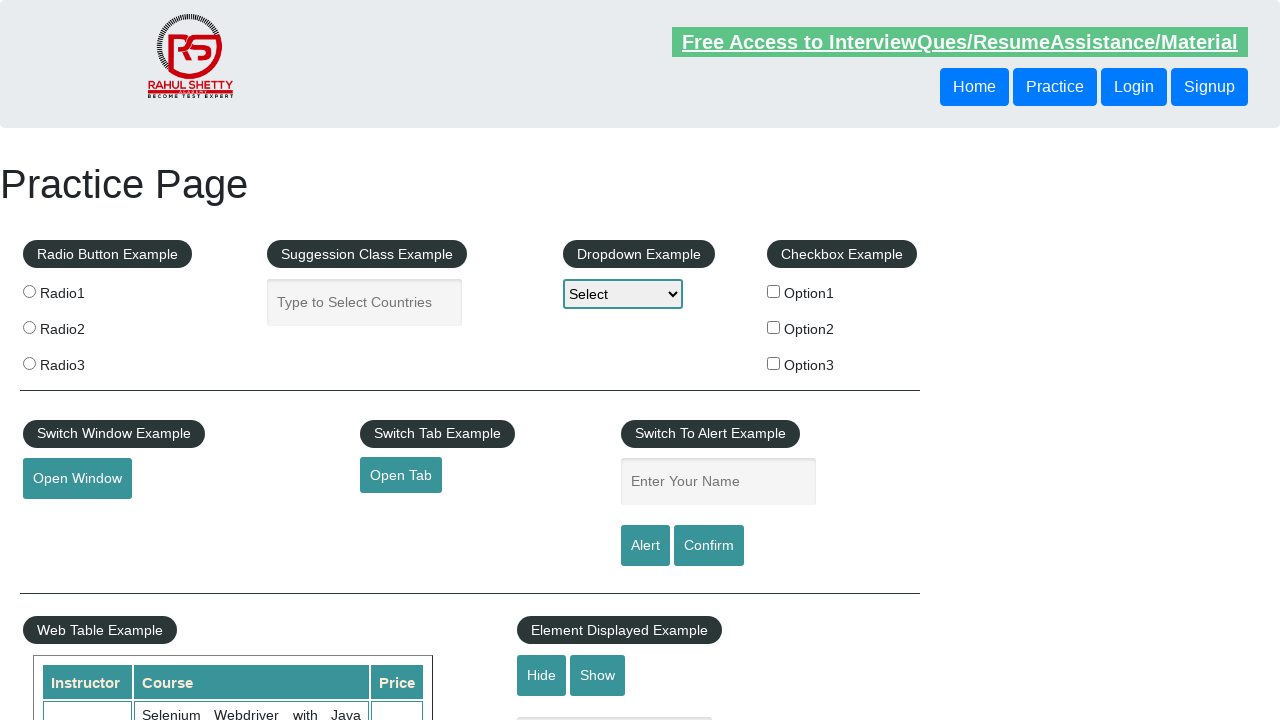

Opened new tab for link 2
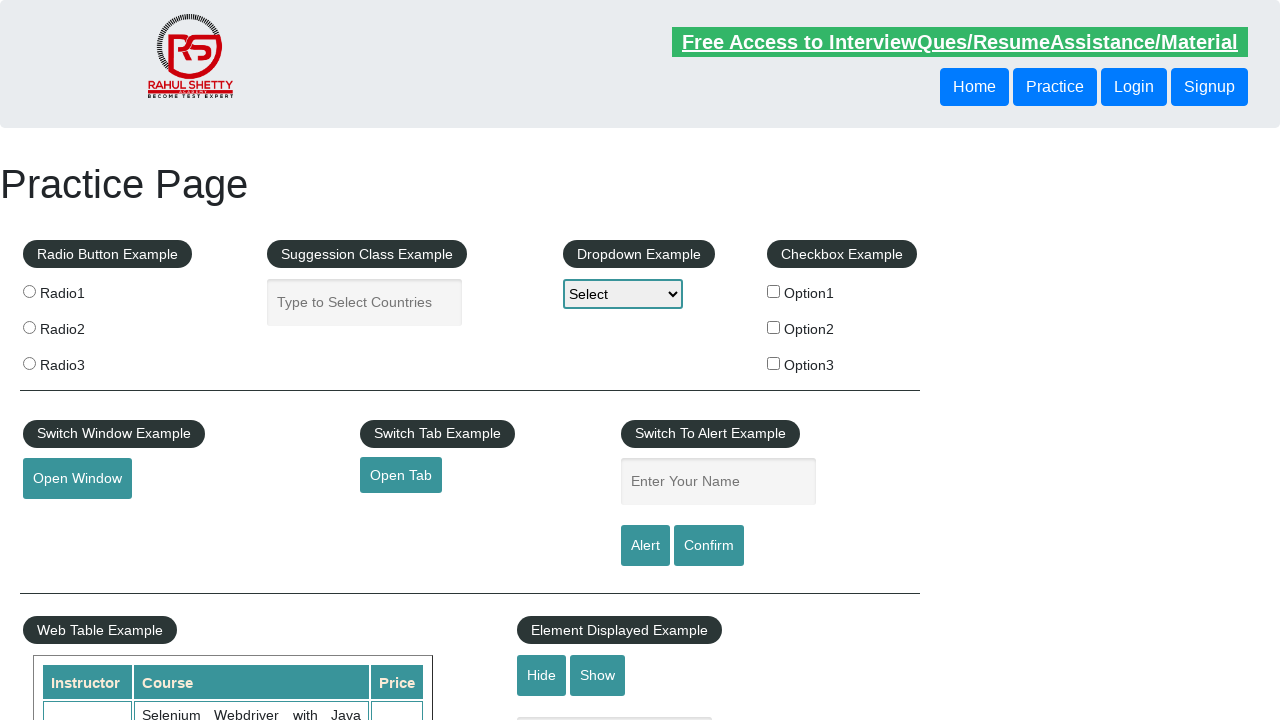

Navigated to link 2: https://www.soapui.org/
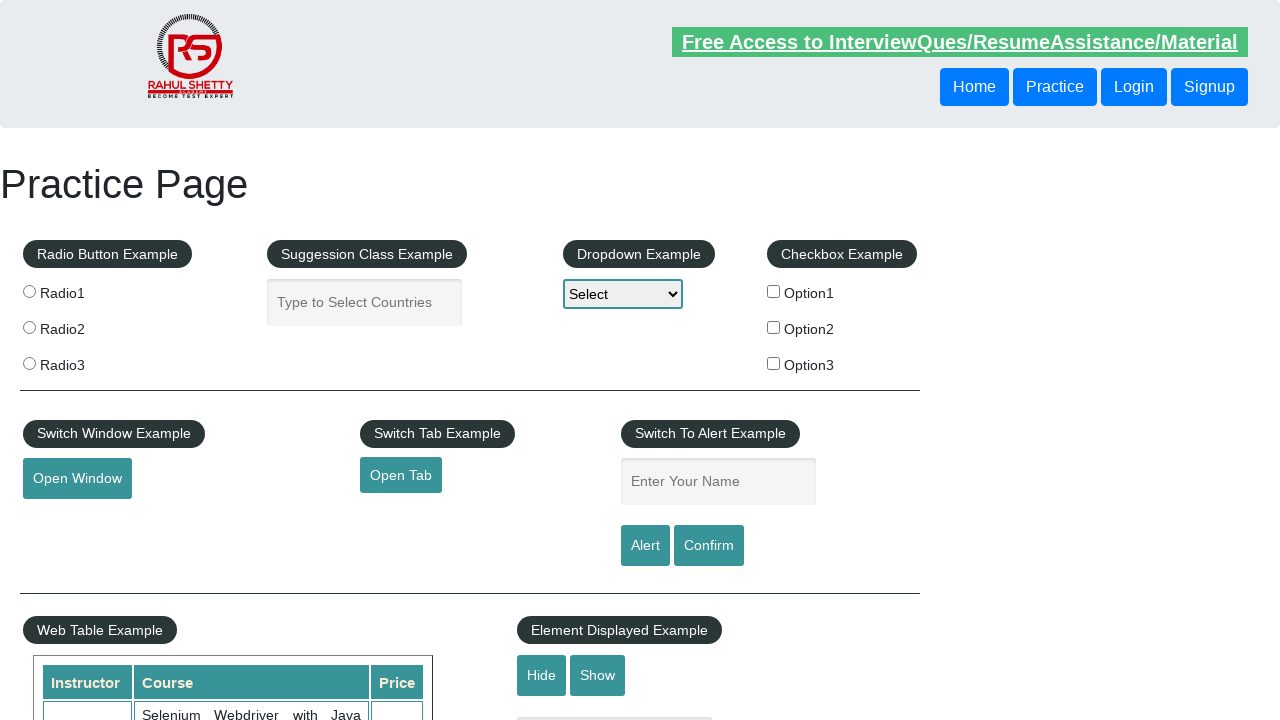

Retrieved page title for link 2: The World’s Most Popular API Testing Tool | SoapUI
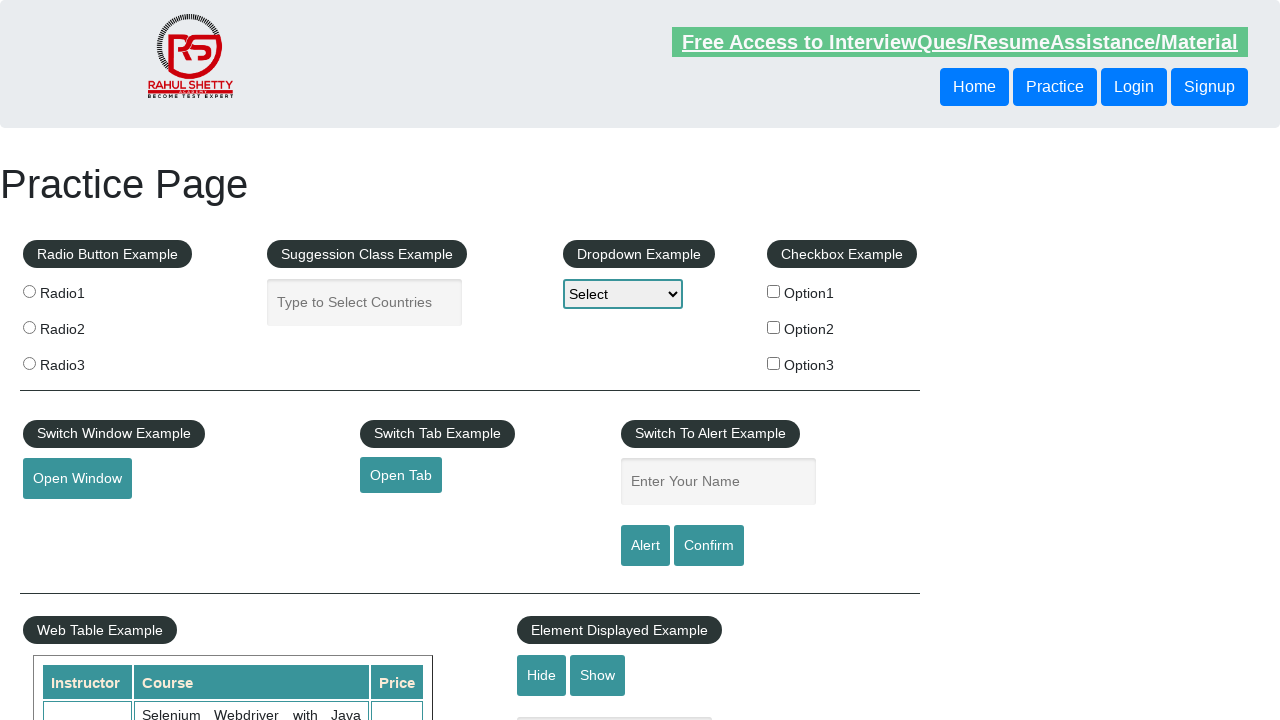

Retrieved href from footer column link 3: https://courses.rahulshettyacademy.com/p/appium-tutorial
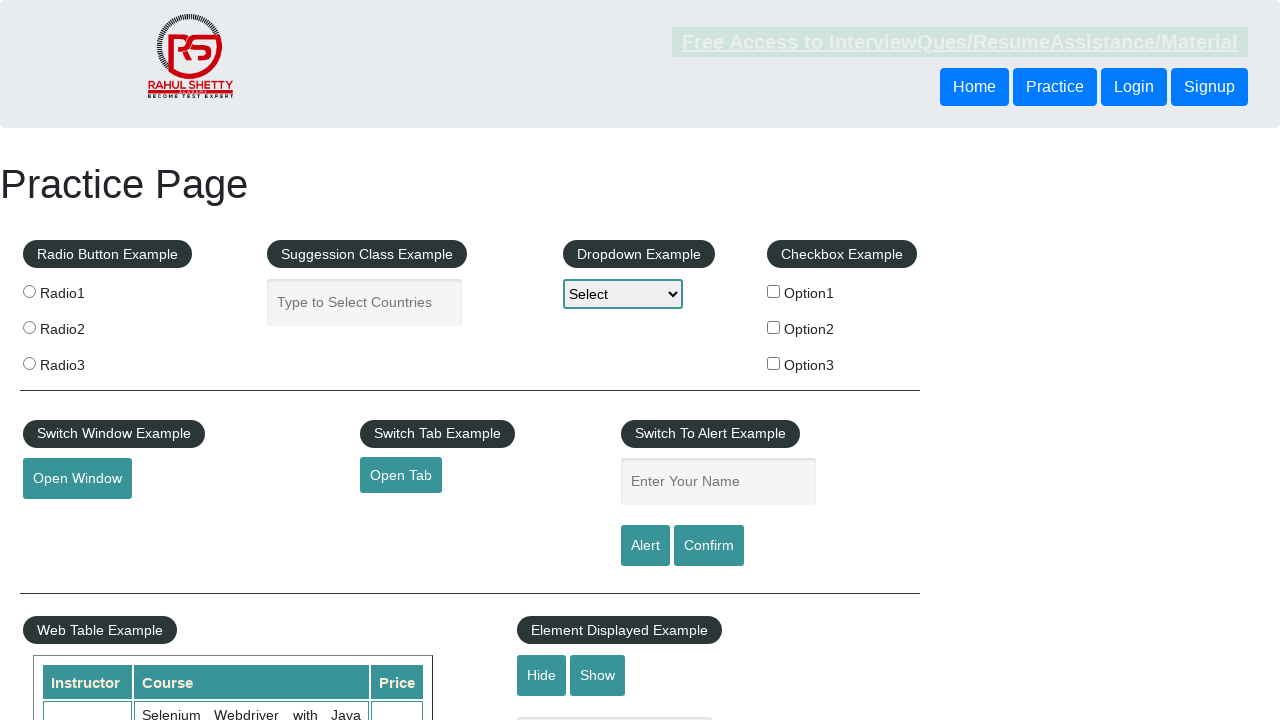

Opened new tab for link 3
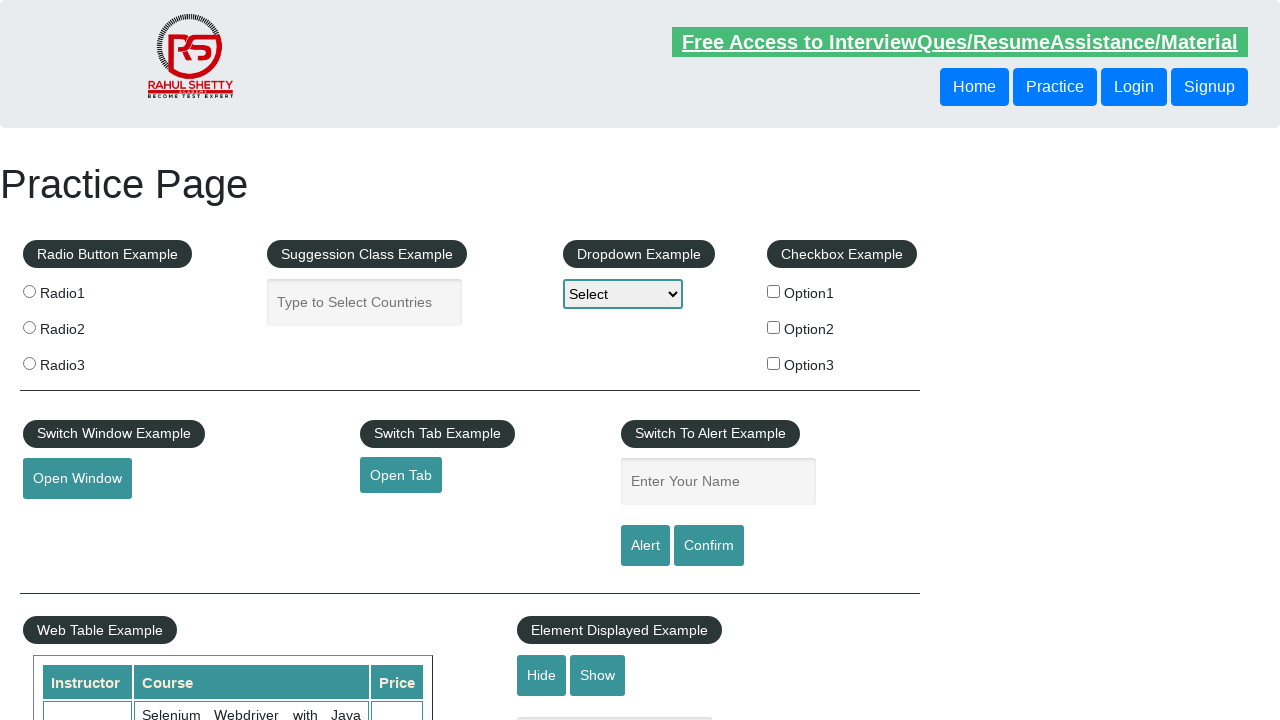

Navigated to link 3: https://courses.rahulshettyacademy.com/p/appium-tutorial
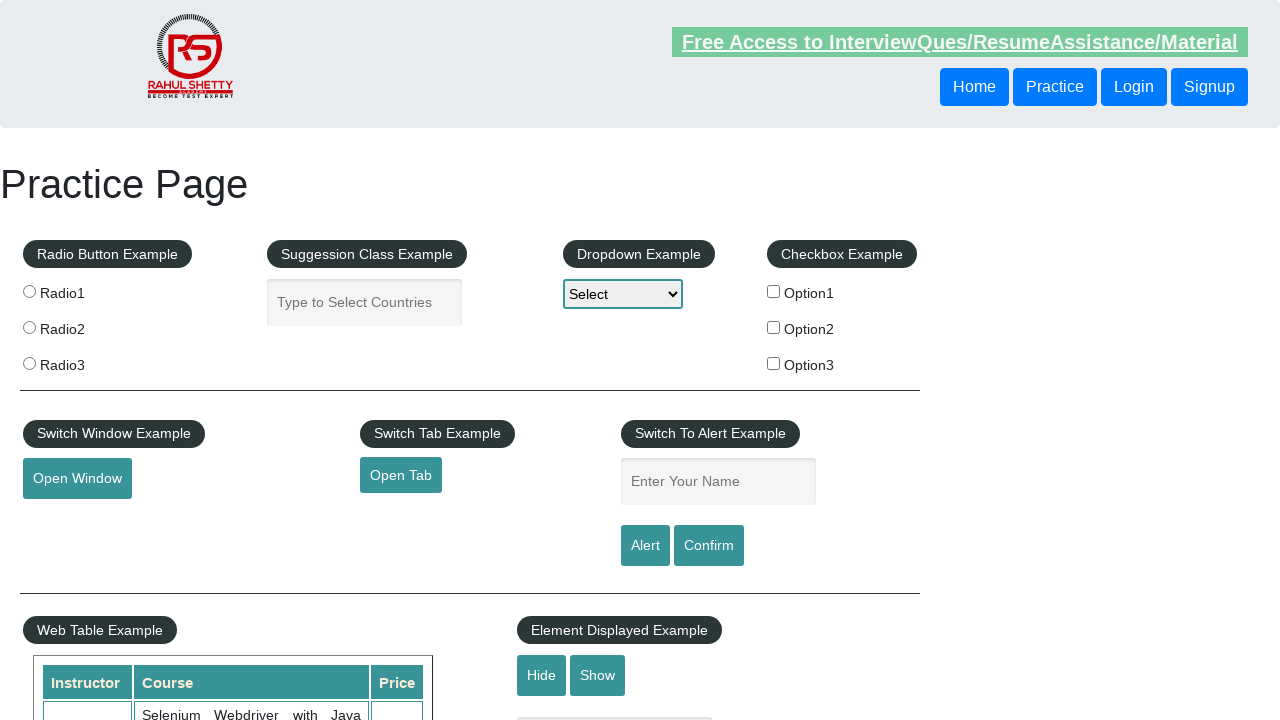

Retrieved page title for link 3: Appium tutorial for Mobile Apps testing | RahulShetty Academy | Rahul
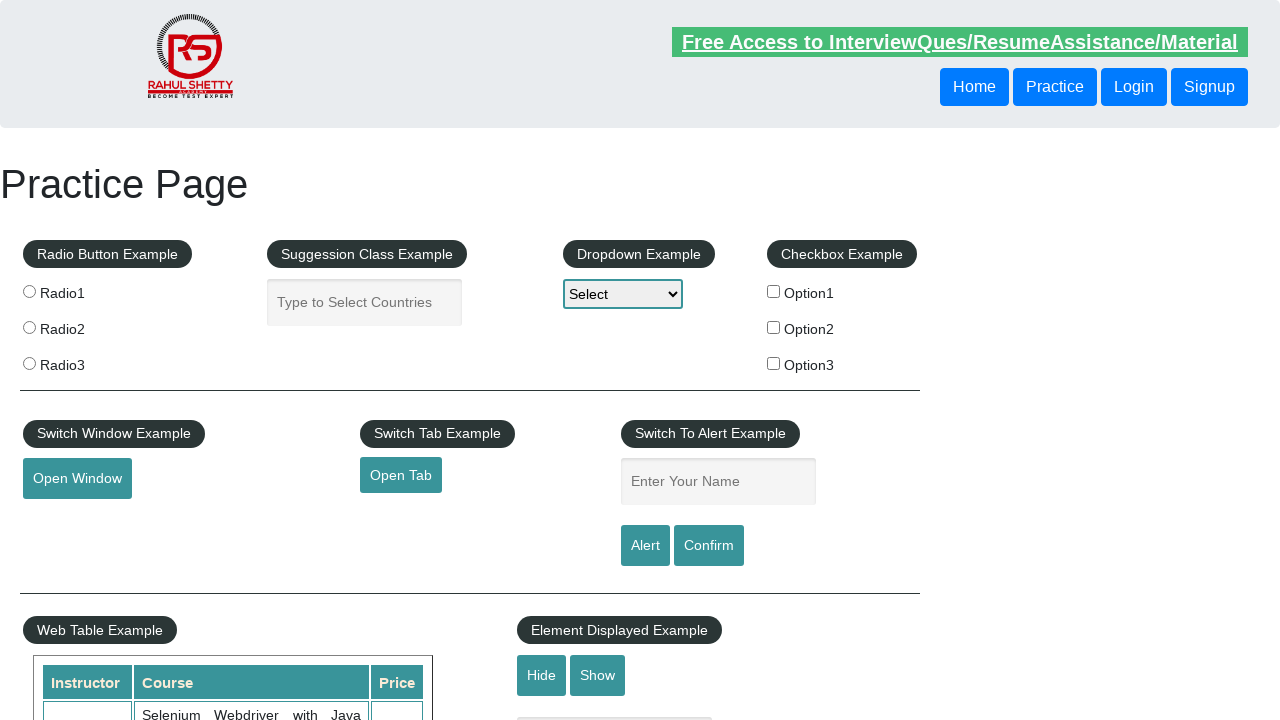

Retrieved href from footer column link 4: https://jmeter.apache.org/
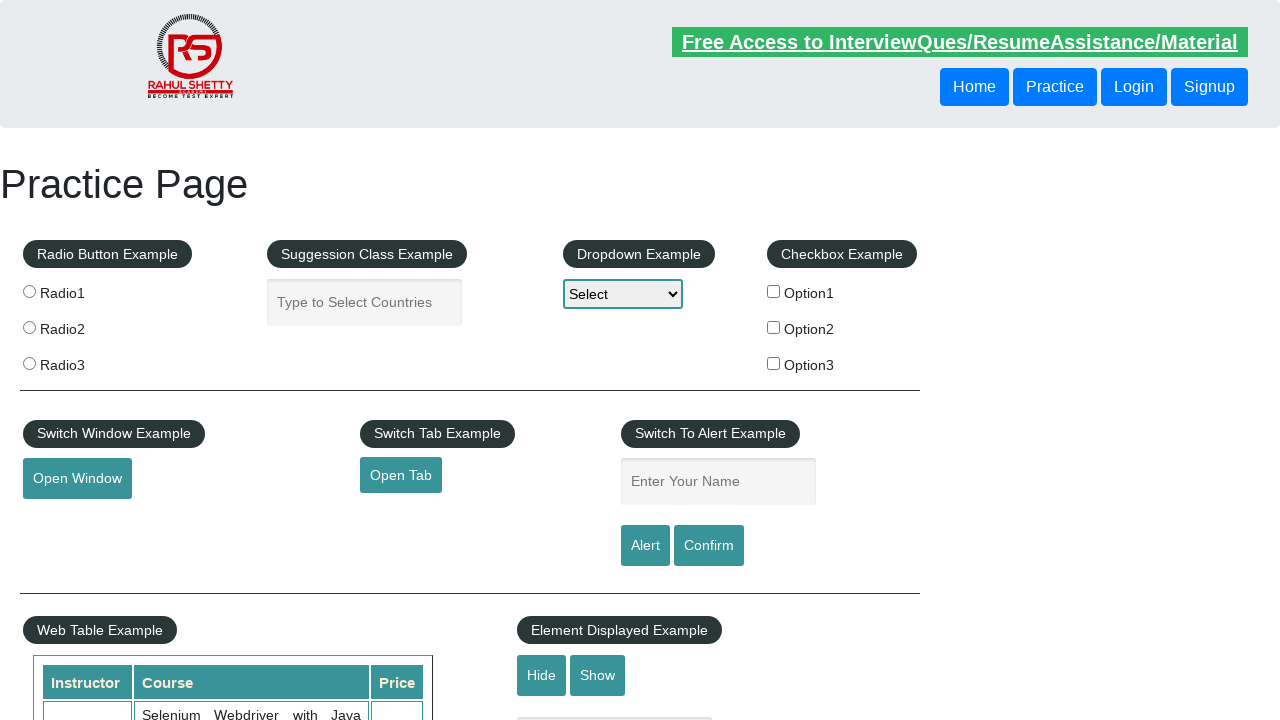

Opened new tab for link 4
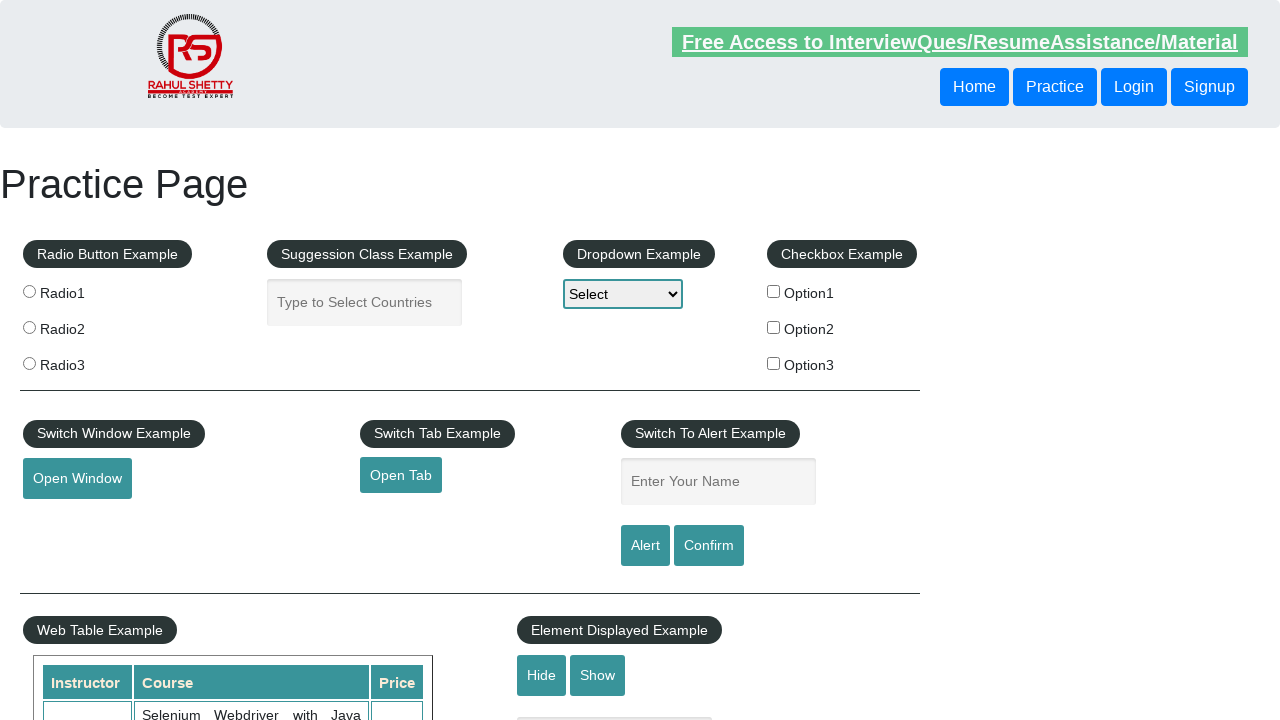

Navigated to link 4: https://jmeter.apache.org/
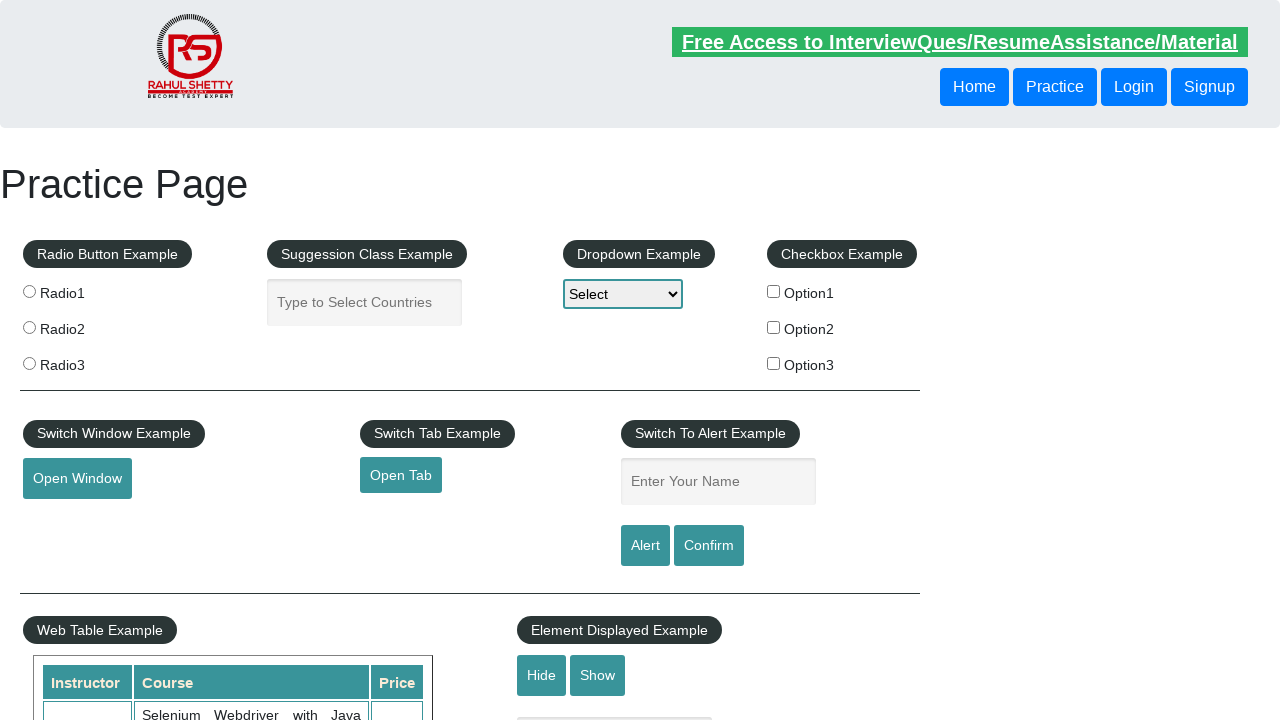

Retrieved page title for link 4: Apache JMeter - Apache JMeter™
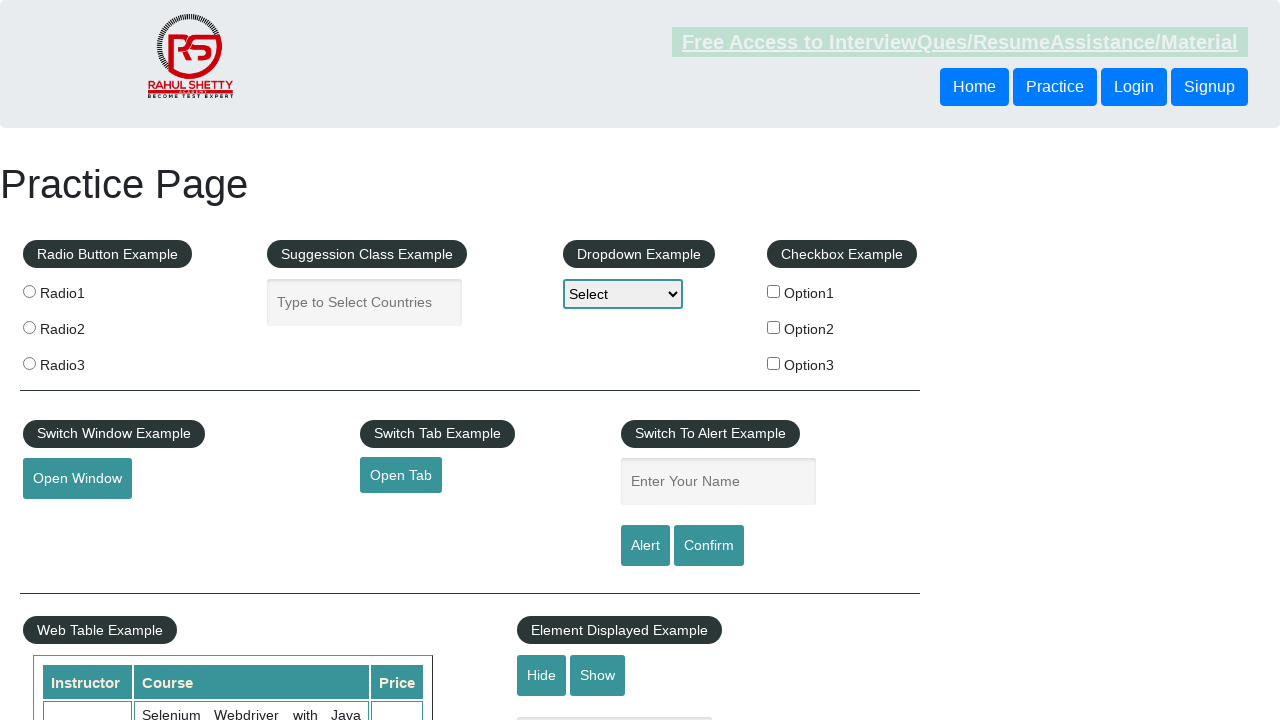

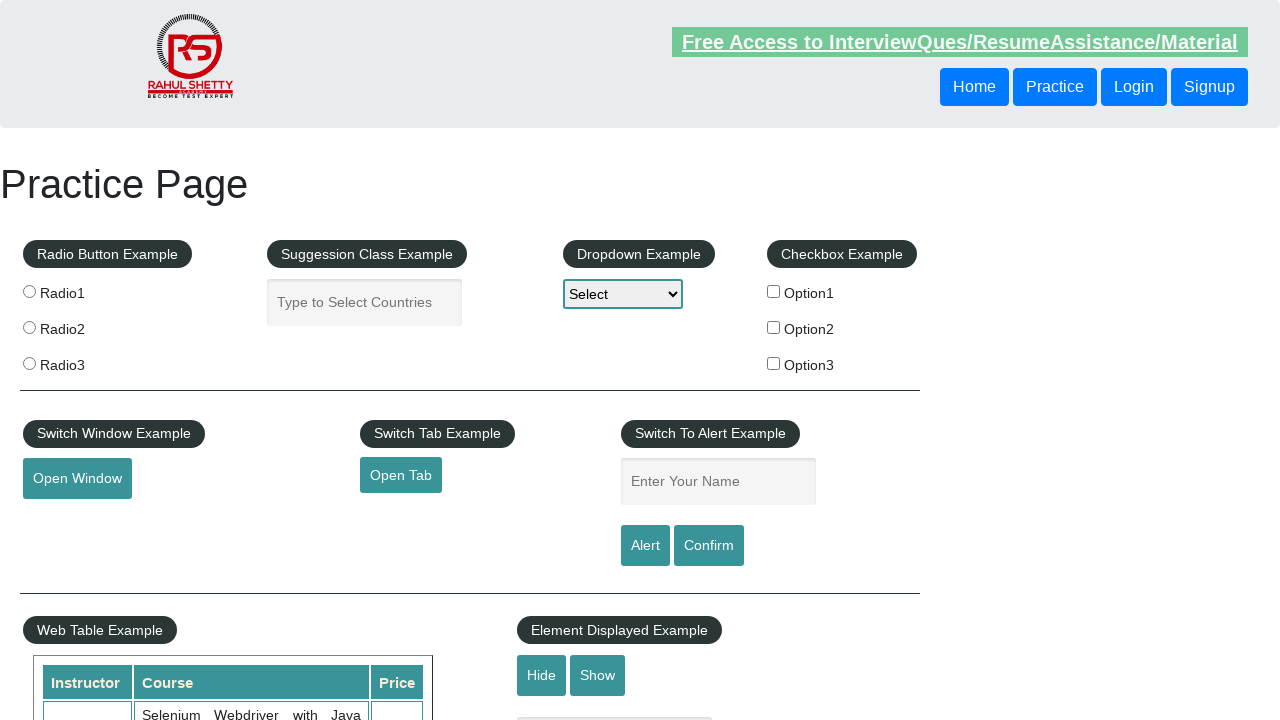